Tests the upload and download page on DemoQA by navigating to the page, scrolling to the Upload and Download section, clicking on it, then scrolling to and clicking the download button.

Starting URL: https://demoqa.com/upload-download

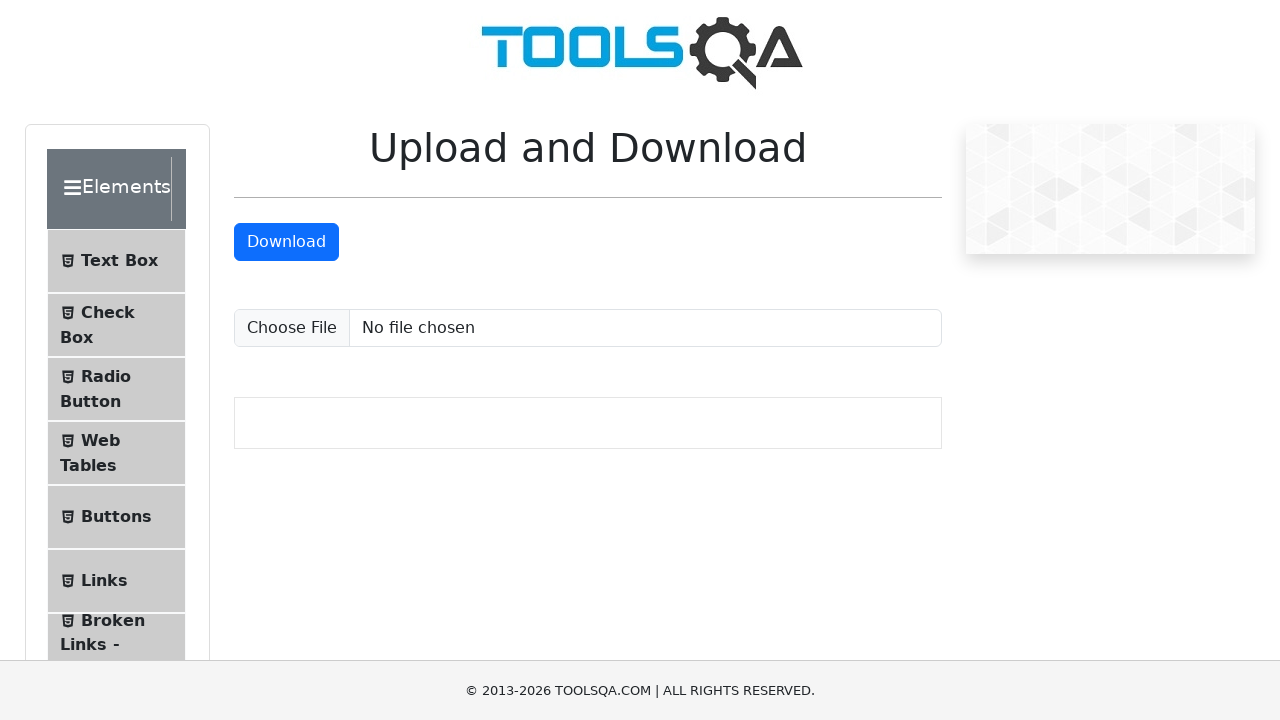

Scrolled to Upload and Download section
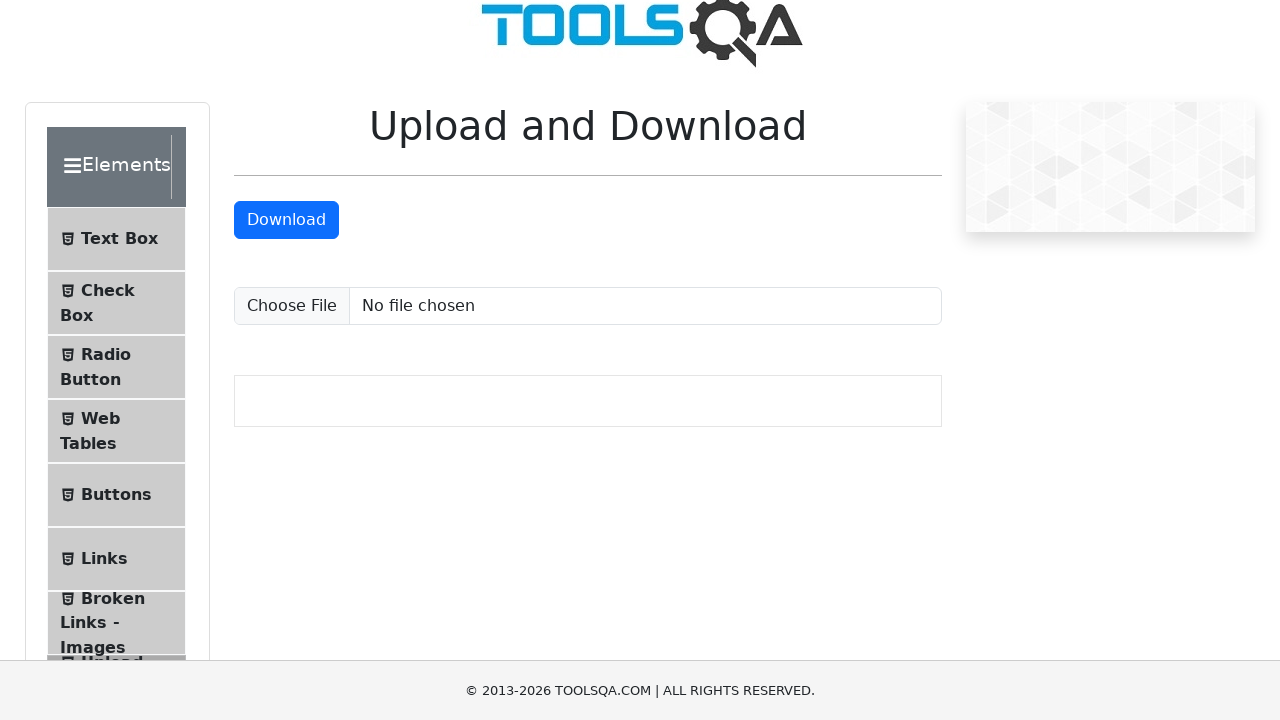

Clicked on Upload and Download section at (112, 335) on xpath=//span[text()='Upload and Download']
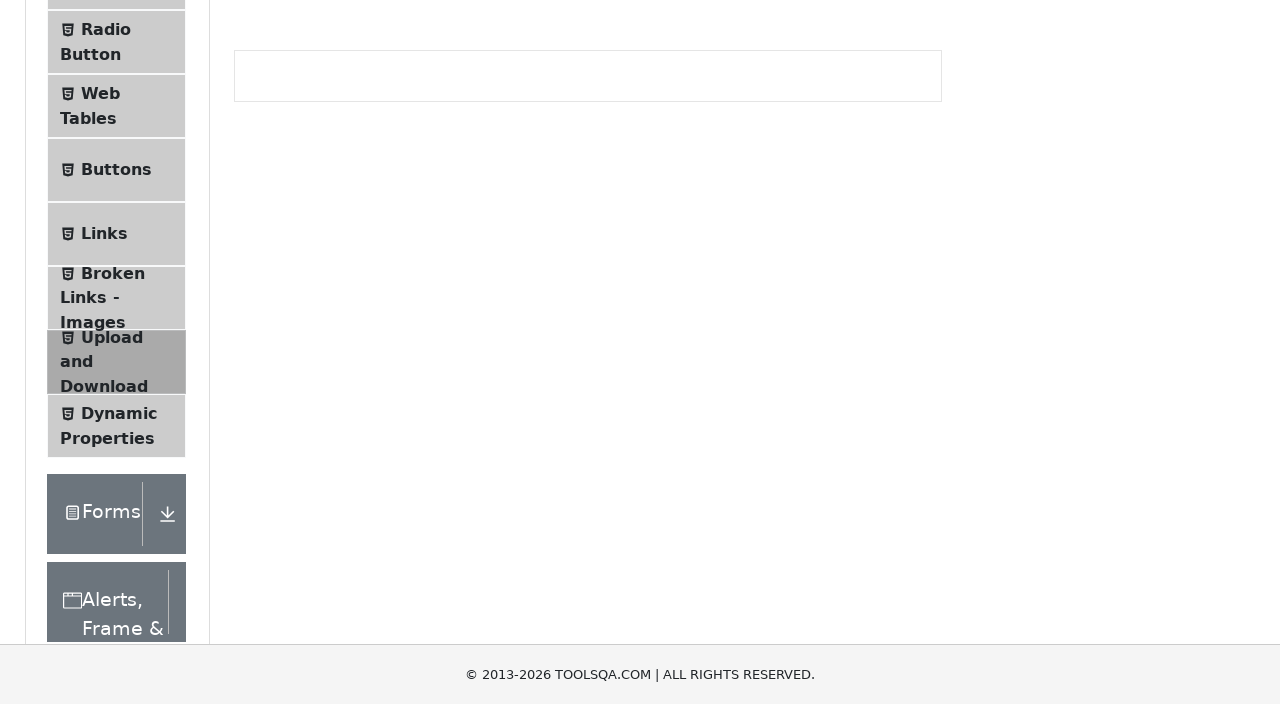

Scrolled to download button
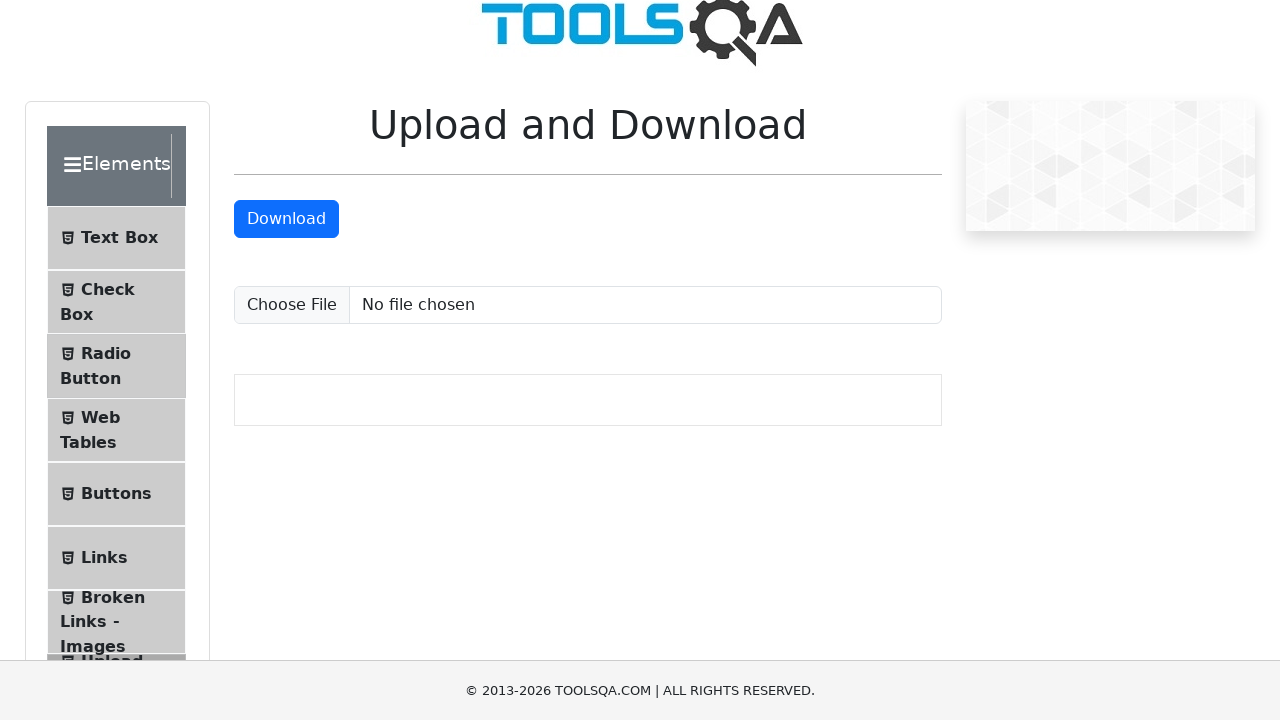

Clicked the download button at (286, 219) on a#downloadButton
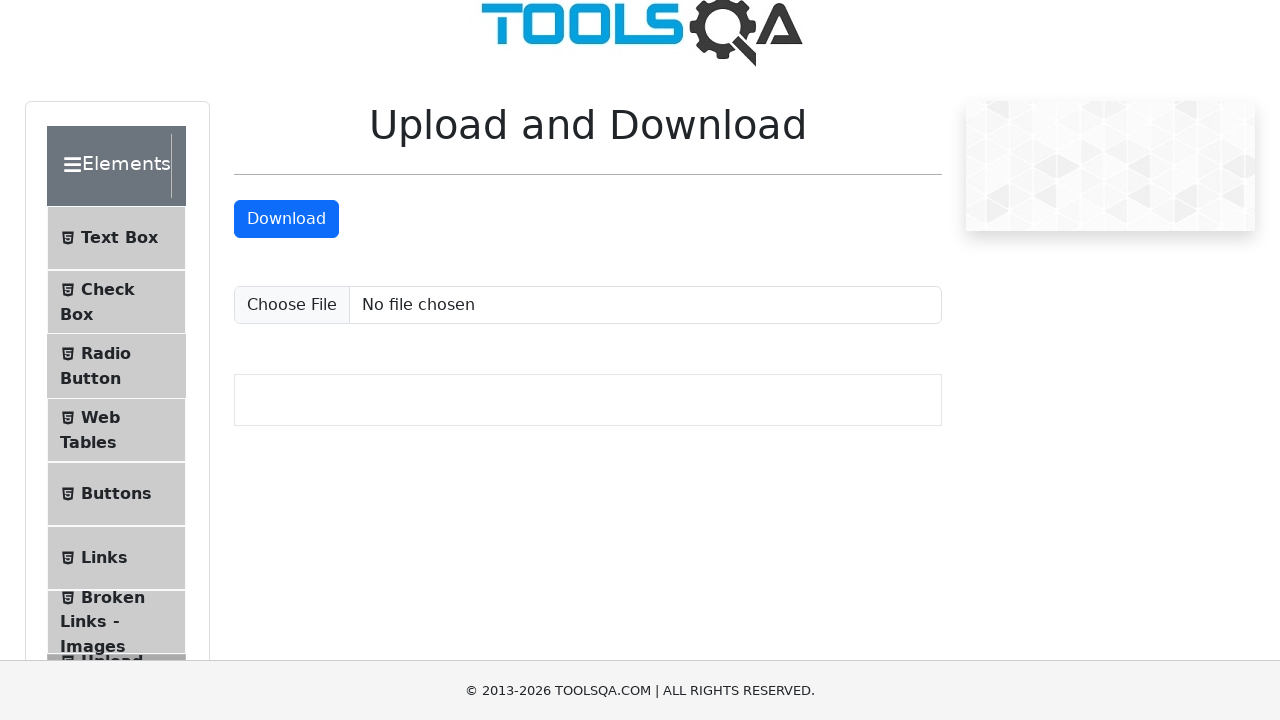

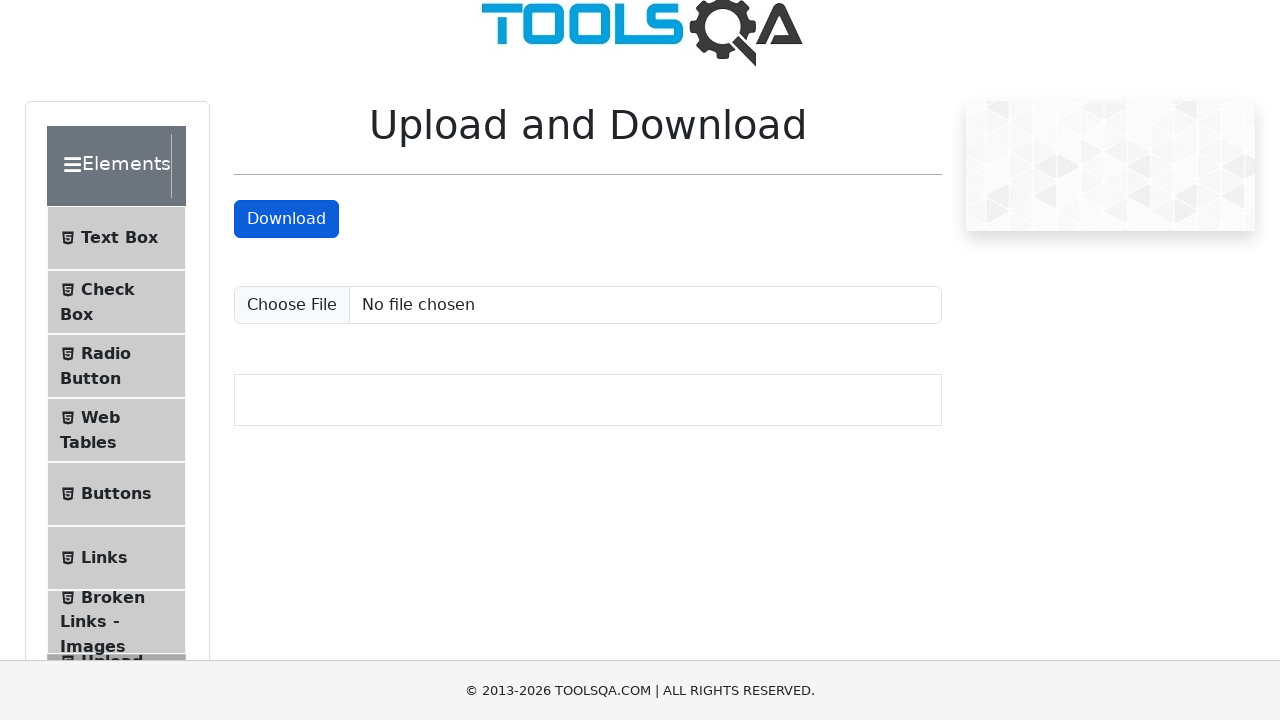